Tests multi-window handling by clicking a button that opens a new tab, switching to that tab, and clicking on a Training link in the child window.

Starting URL: https://skpatro.github.io/demo/links/

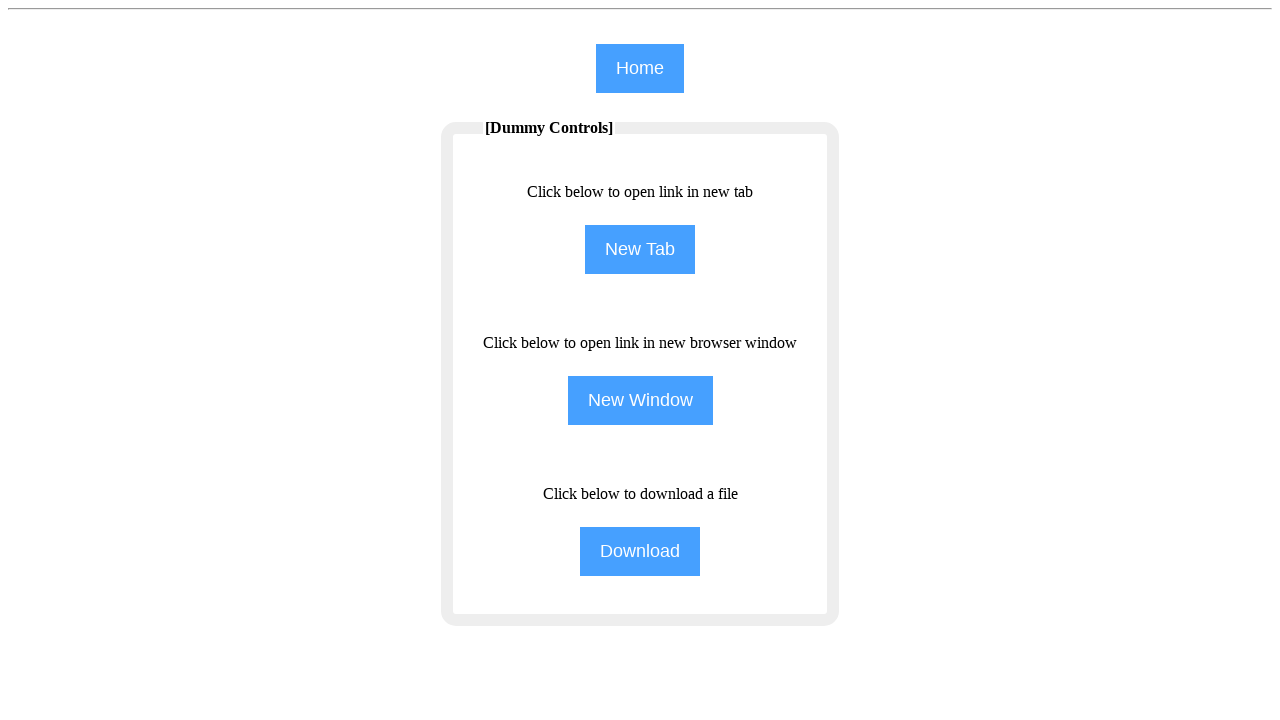

Clicked 'New Tab' button to open new tab at (640, 250) on input[value='New Tab']
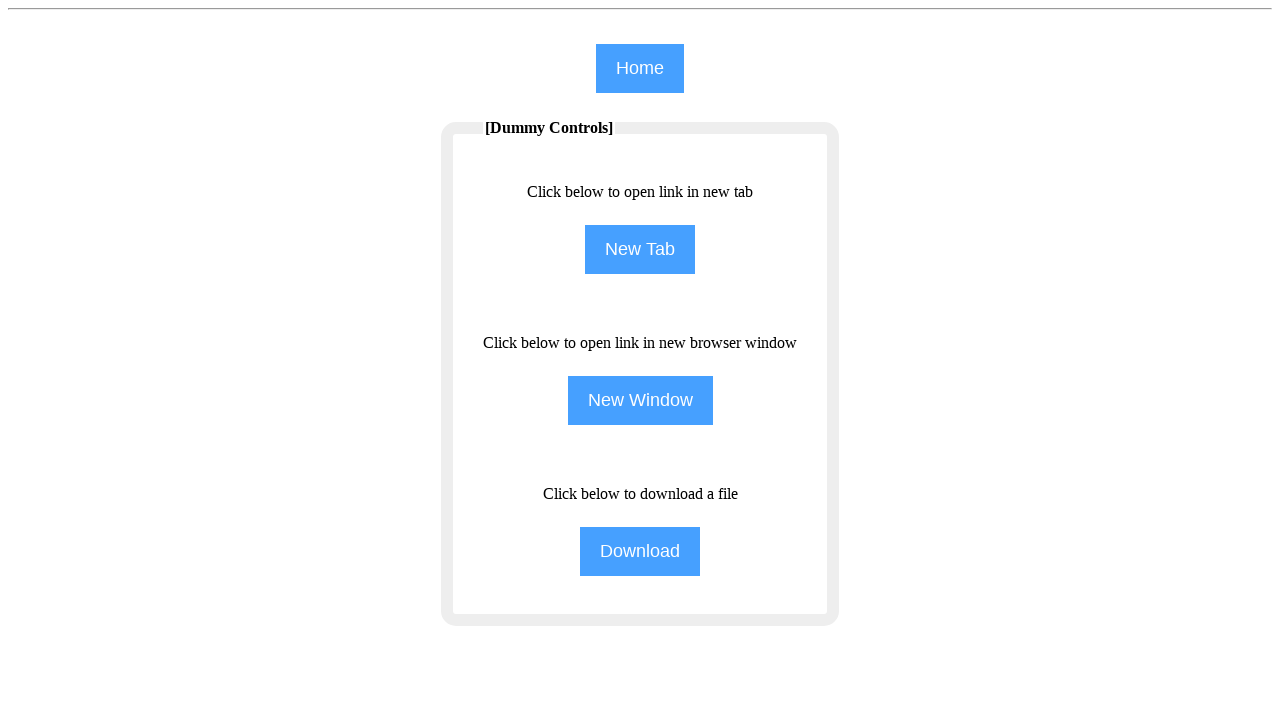

New tab opened and child page obtained
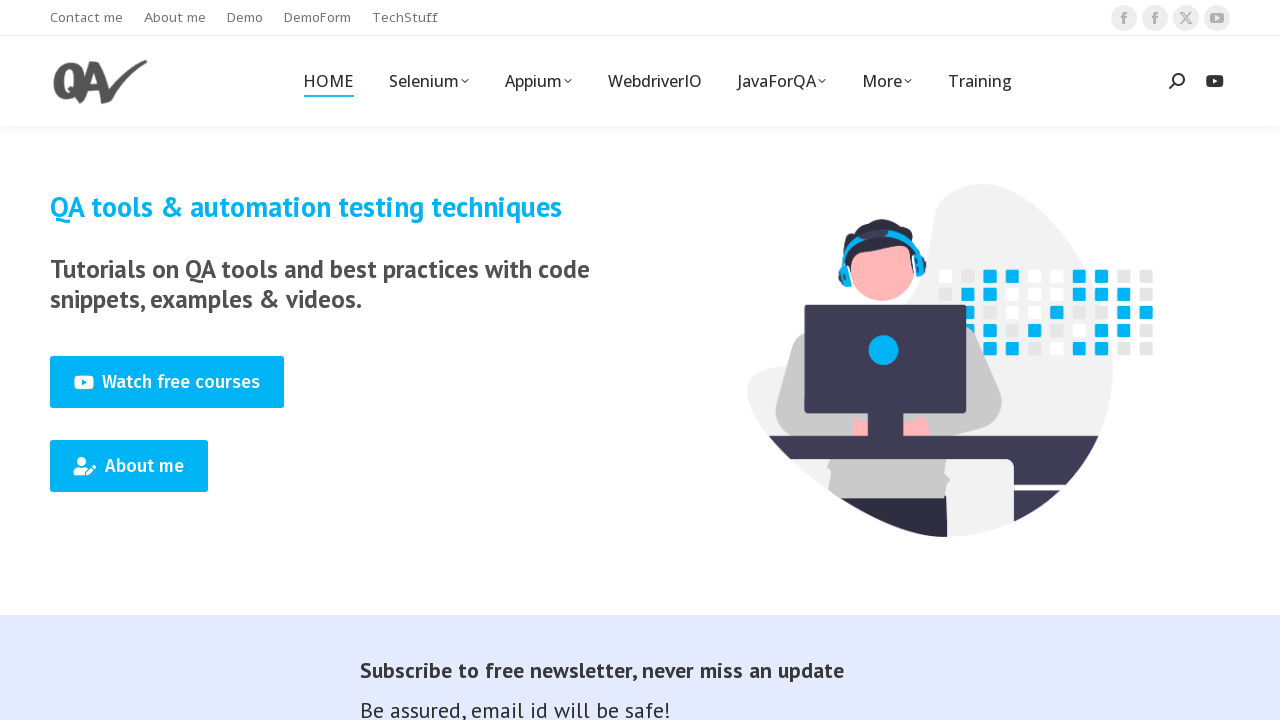

Child page fully loaded
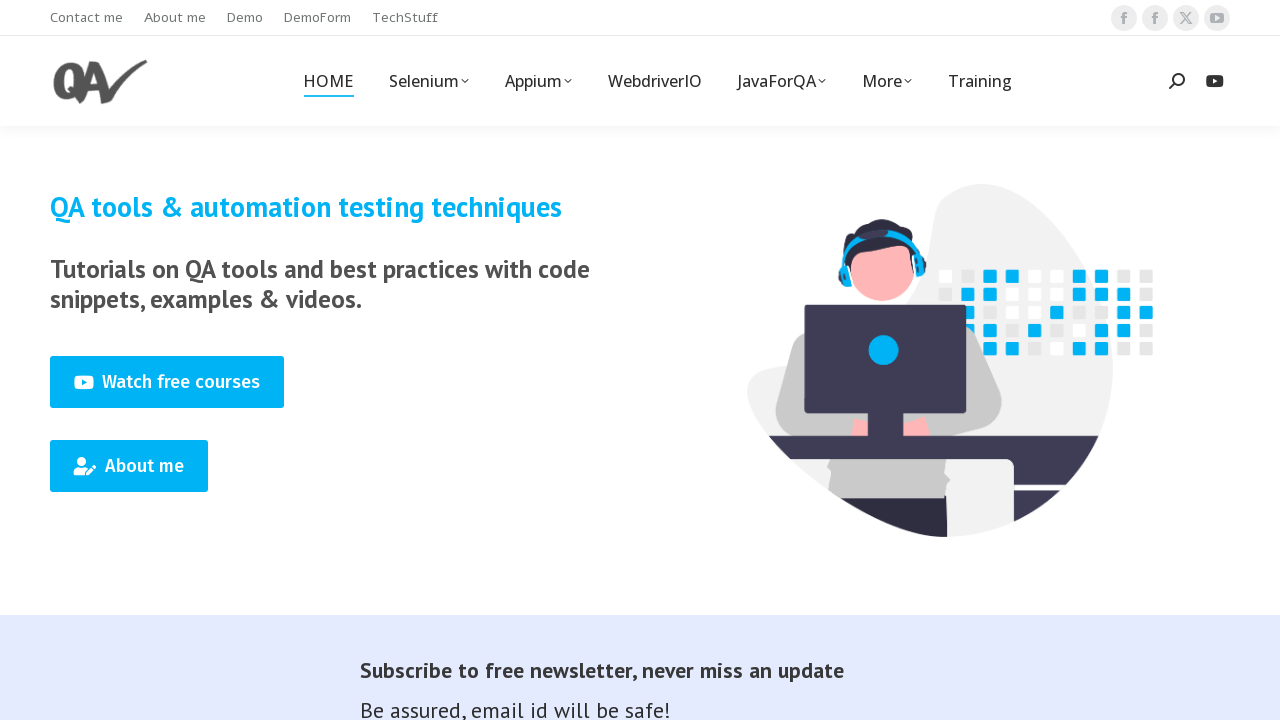

Clicked 'Training' link in child window at (980, 81) on (//span[text()='Training'])[1]
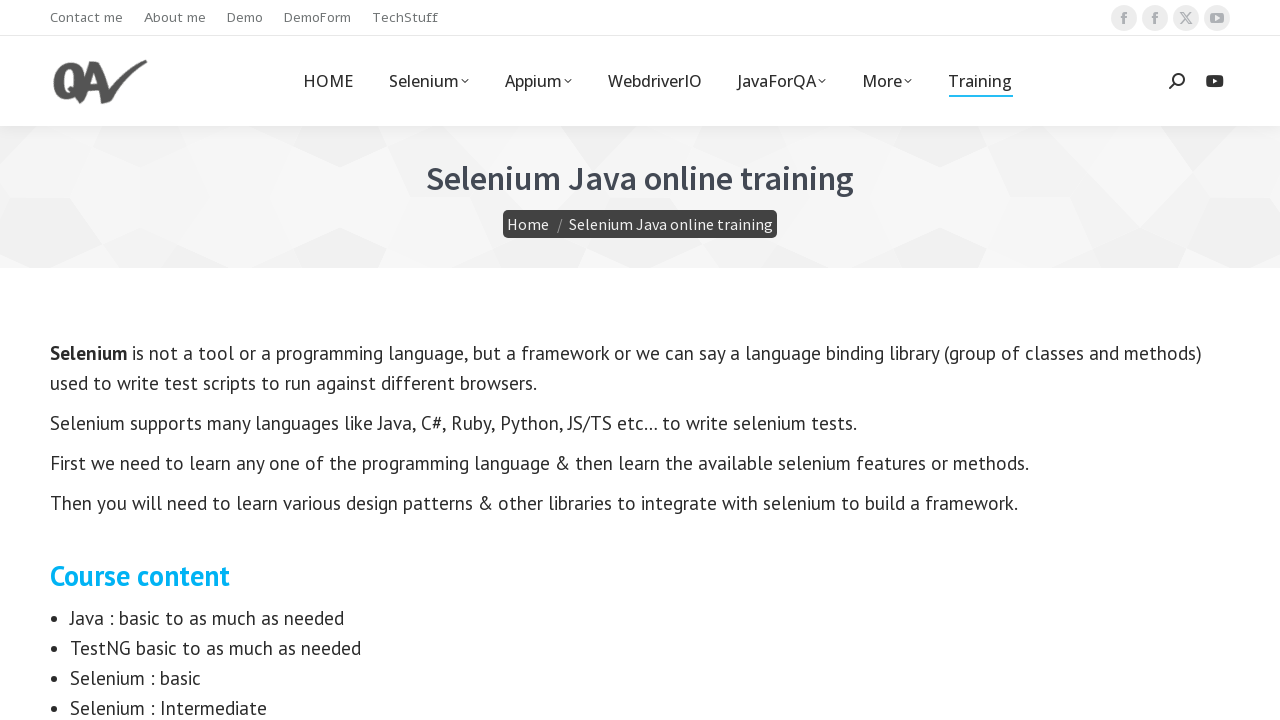

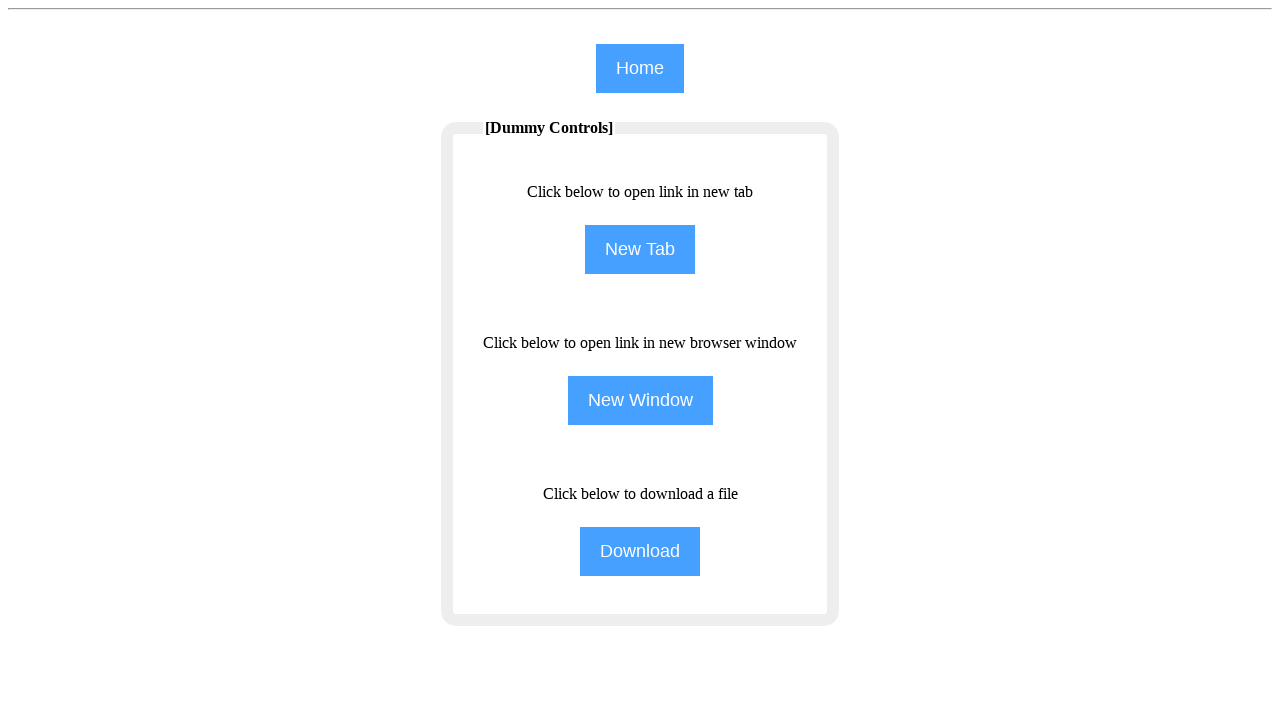